Tests registration form with blank input of length 10 in the username field.

Starting URL: https://buggy.justtestit.org/register

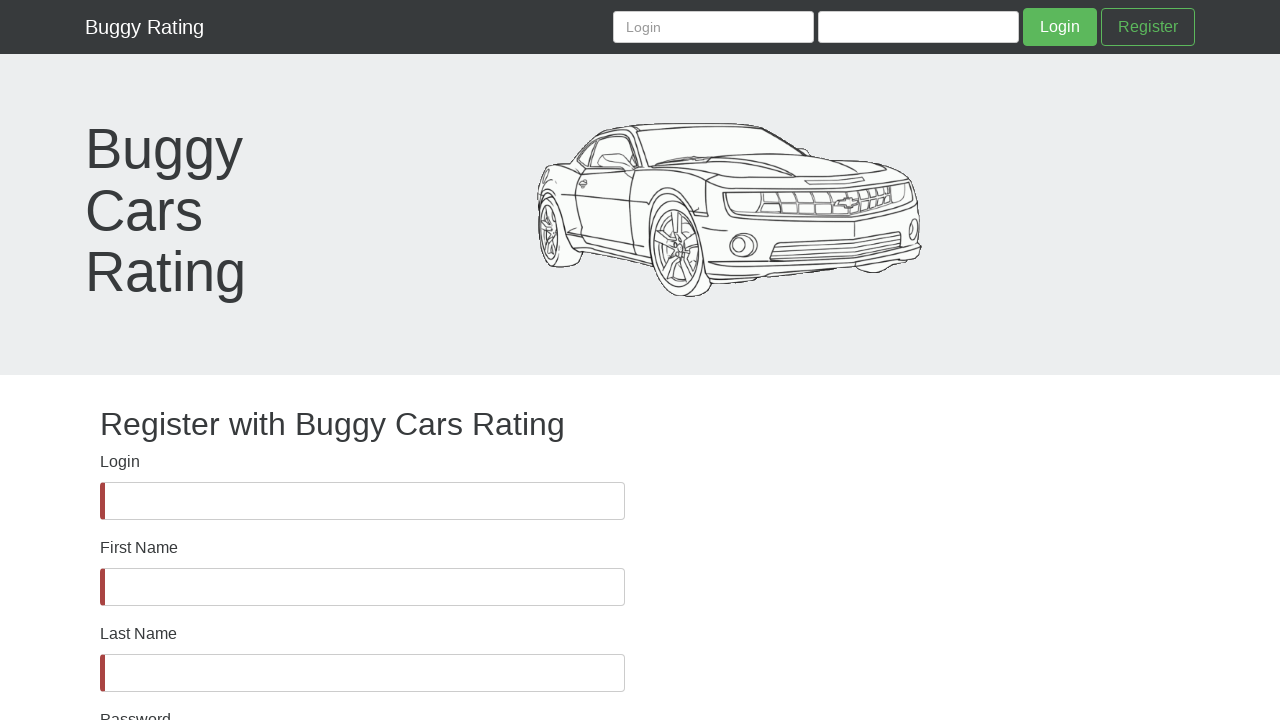

Waited for username field to be present in DOM
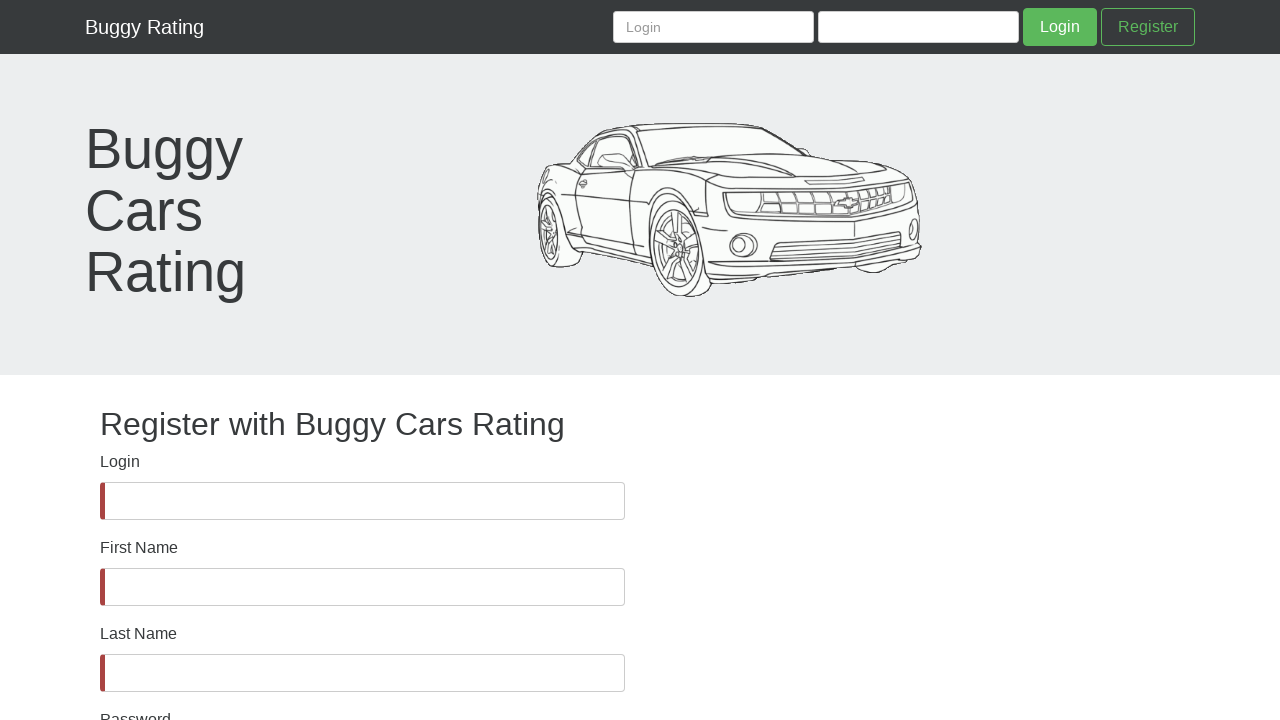

Verified username field is visible
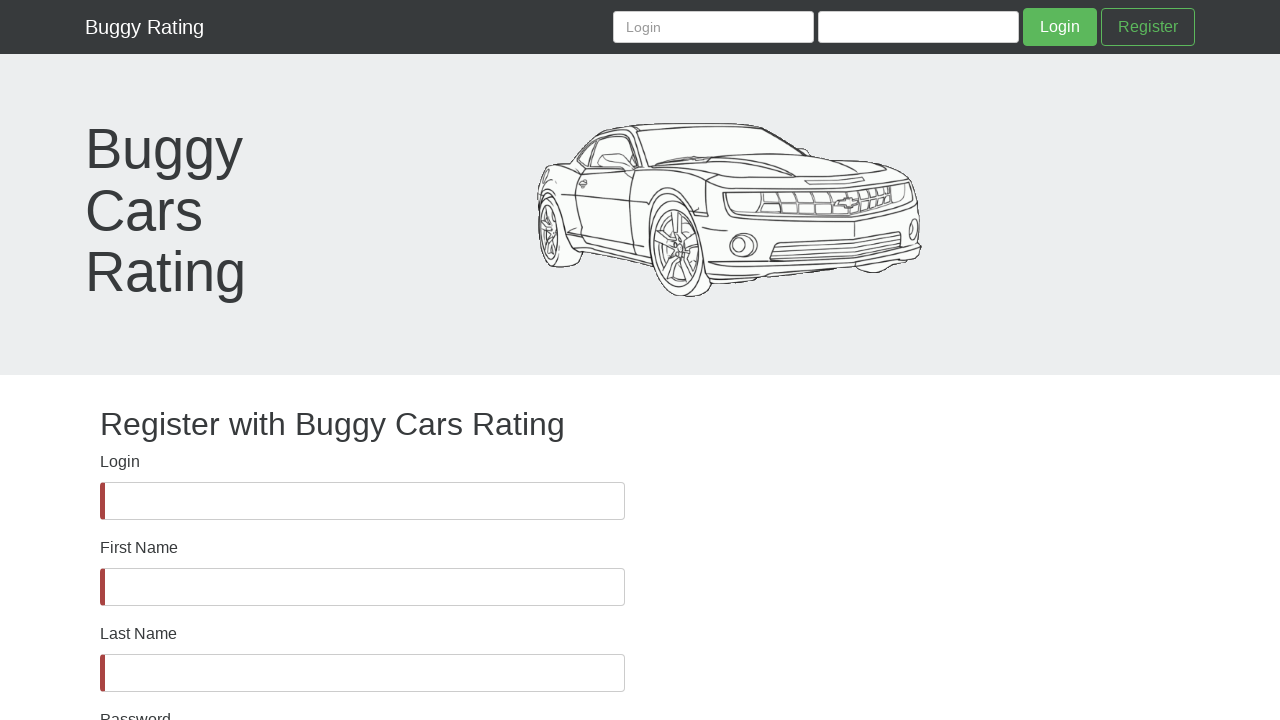

Filled username field with 10 blank spaces on #username
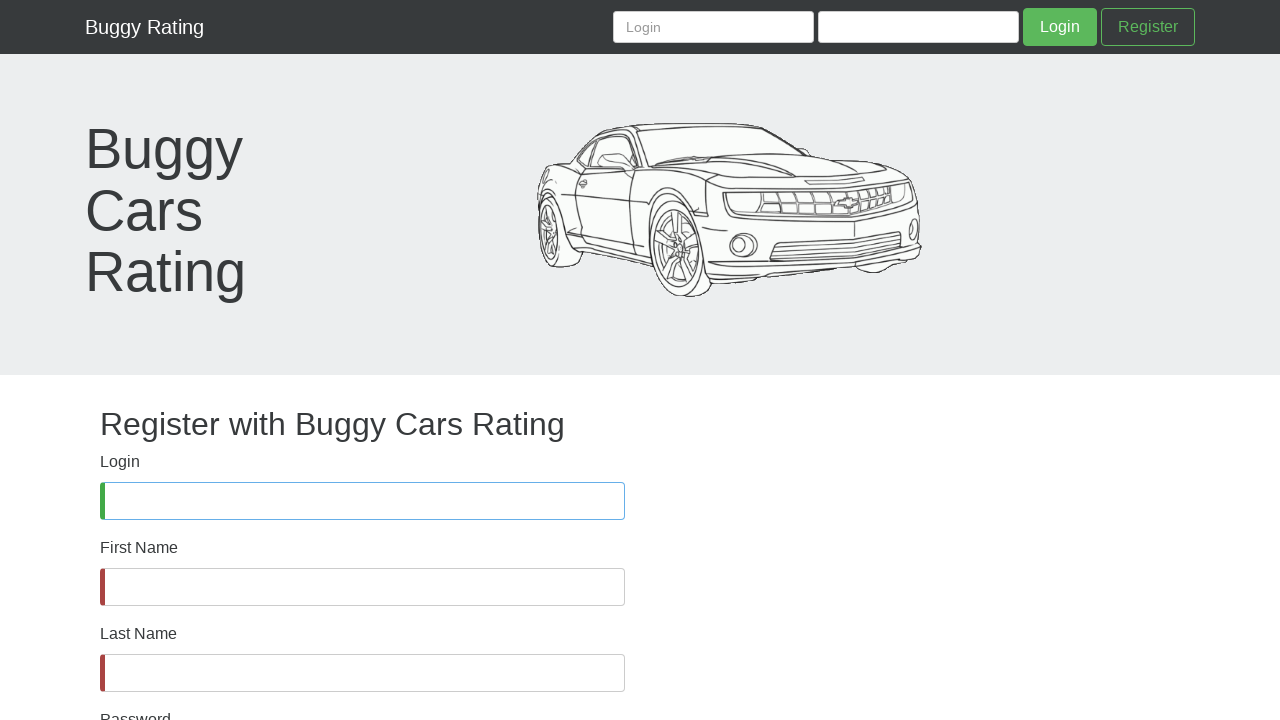

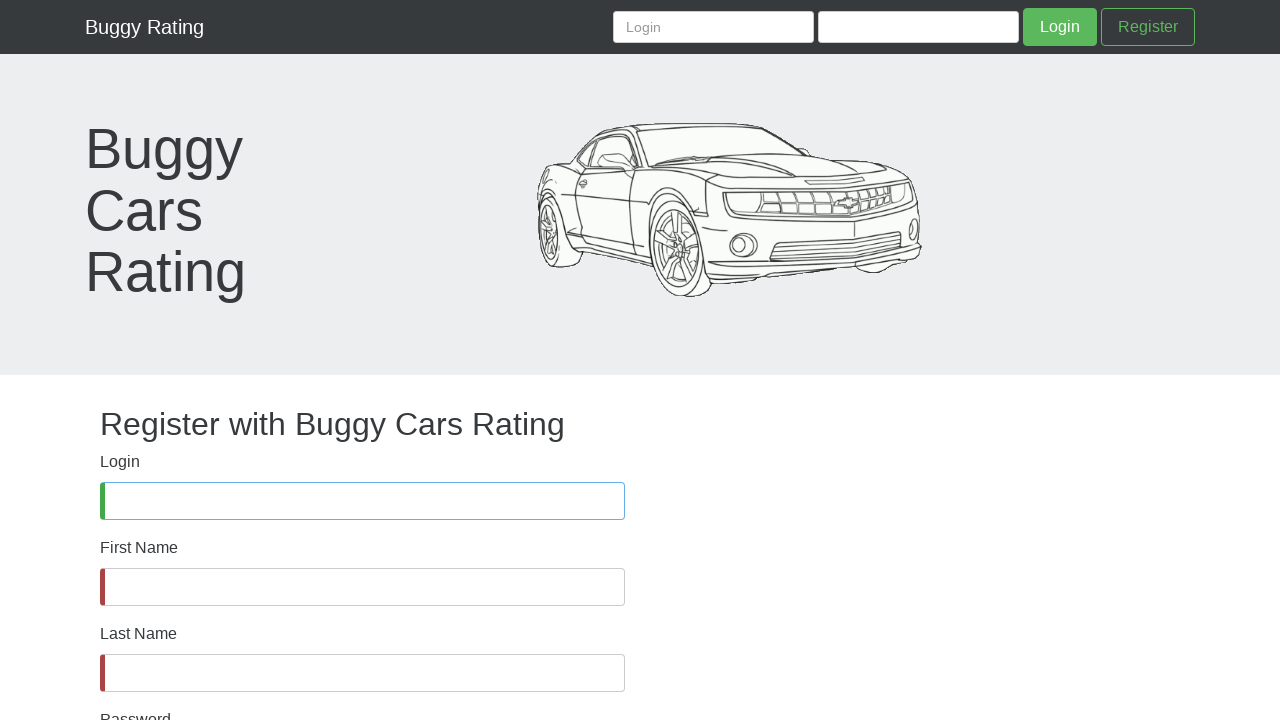